Navigates to the Top List menu and verifies that the "Top Rated" heading is displayed

Starting URL: http://www.99-bottles-of-beer.net/

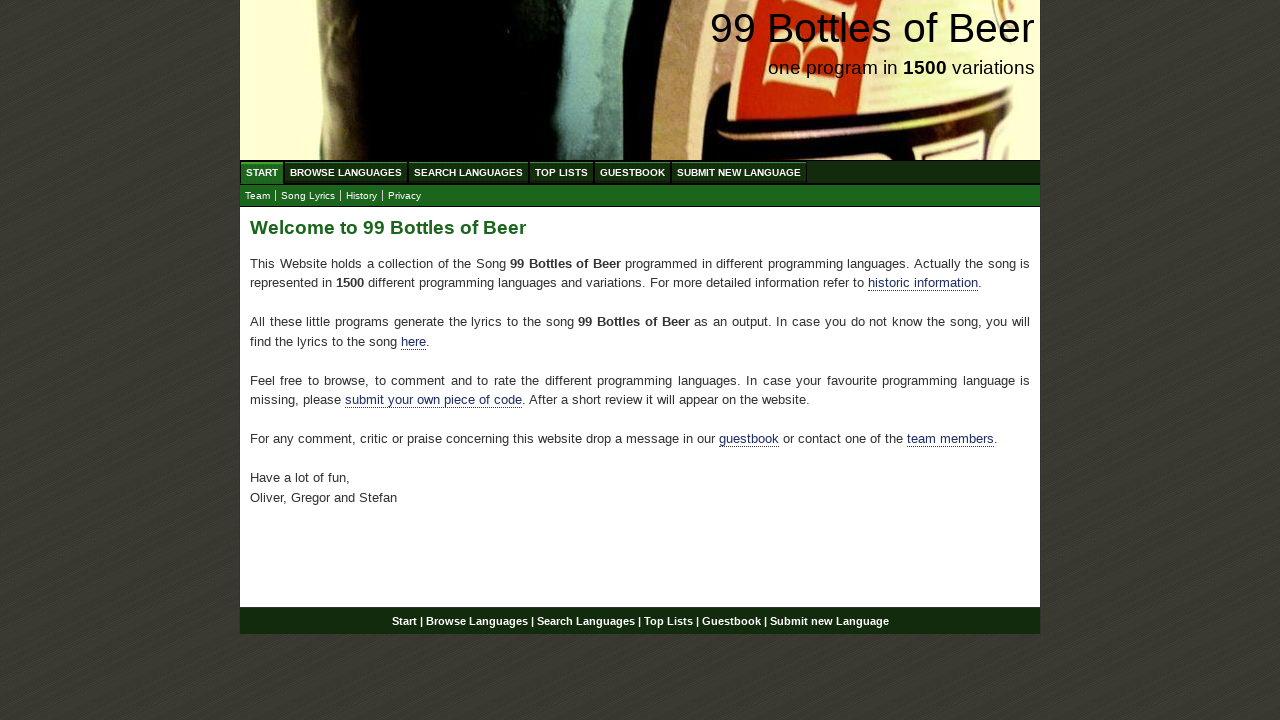

Clicked on Top List menu at (562, 172) on text=Top List
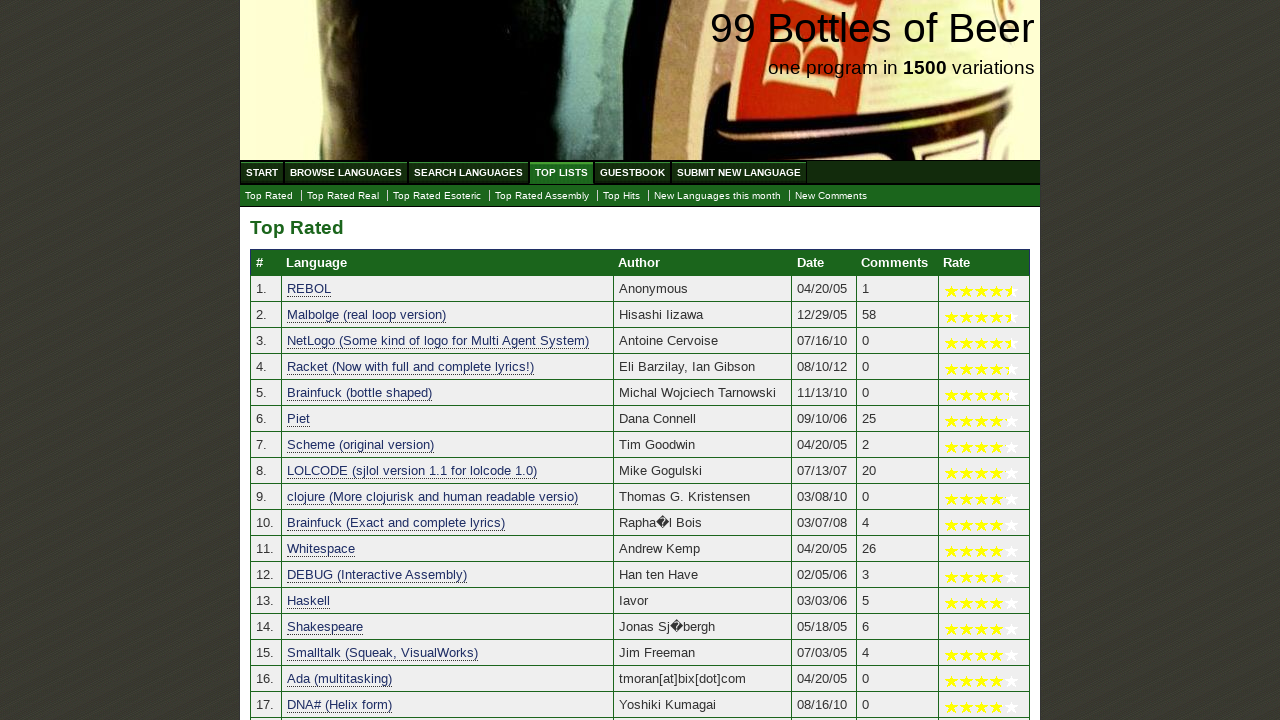

Waited for Top Rated heading to load
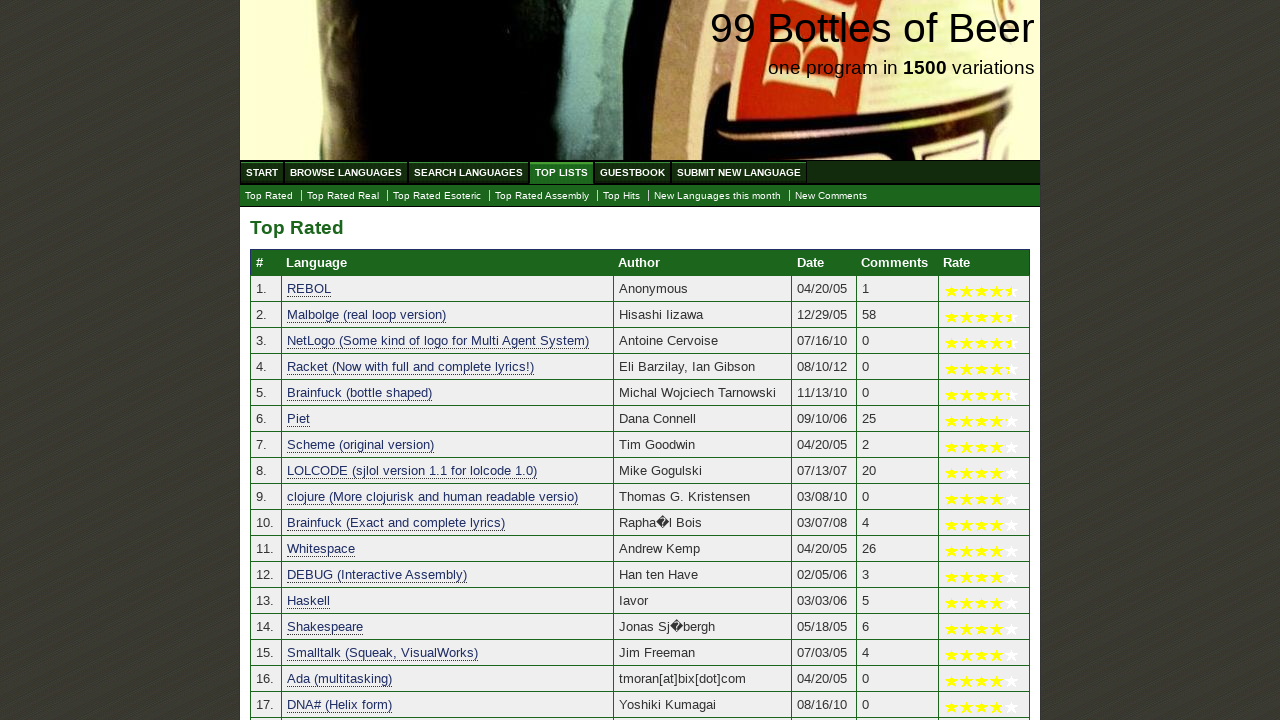

Located the Top Rated heading element
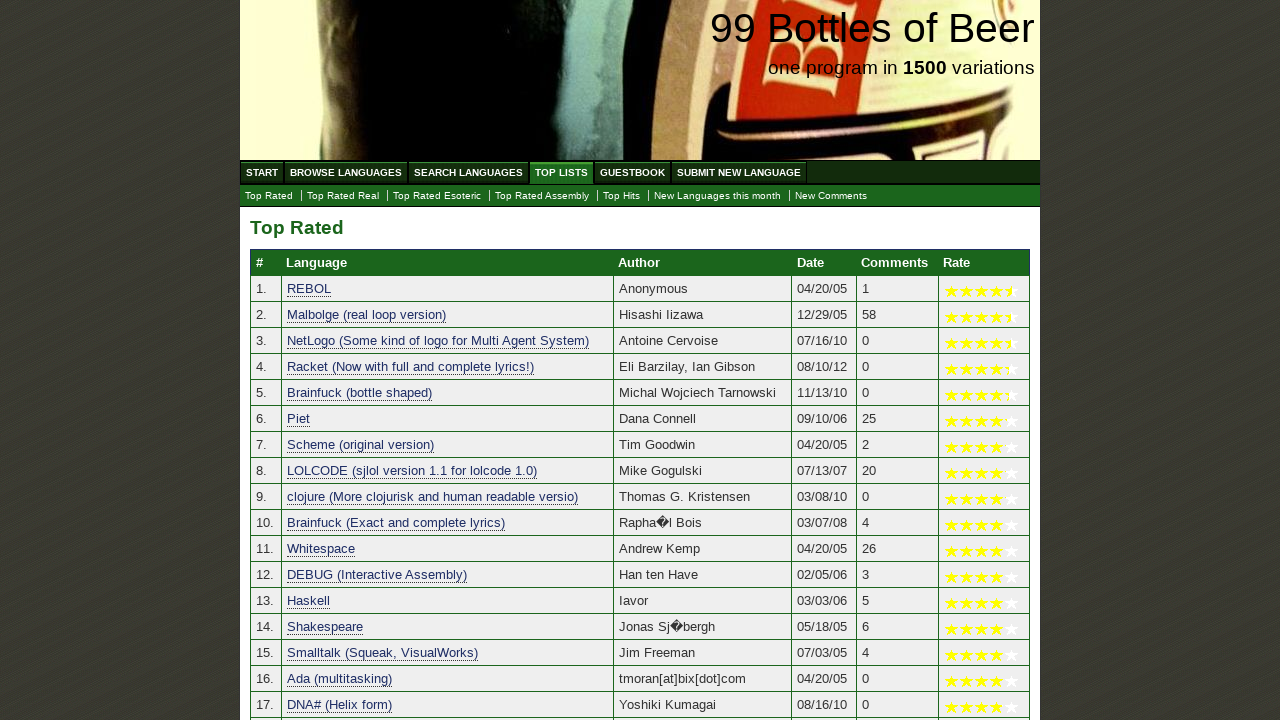

Verified that the 'Top Rated' heading is displayed
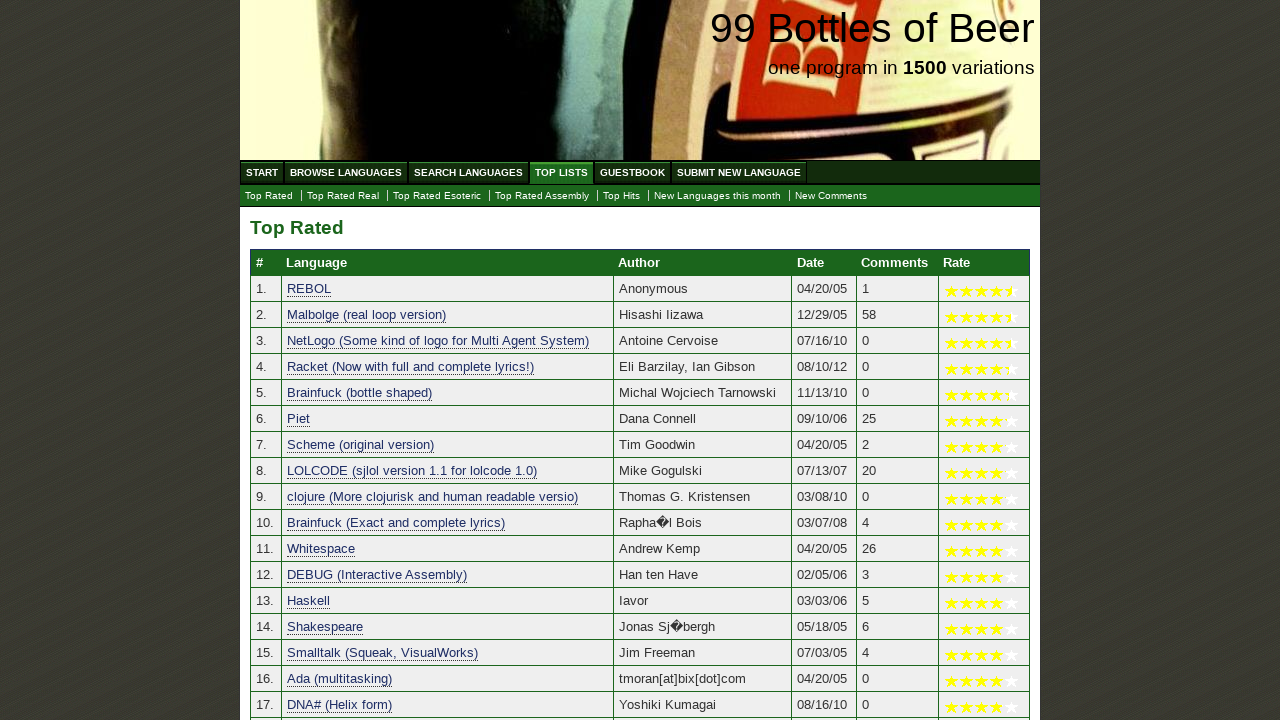

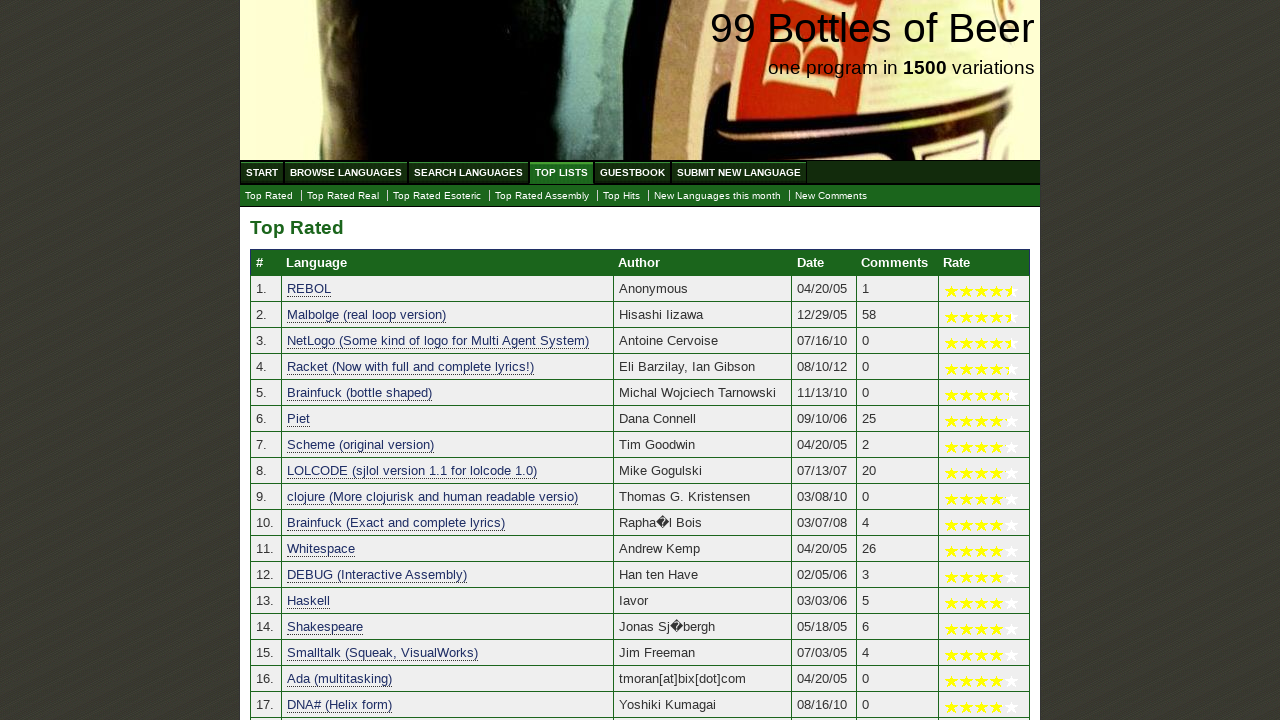